Tests Temple University's course search functionality by selecting a term (Spring 2022), entering a department and course number, and viewing available sections.

Starting URL: https://prd-xereg.temple.edu/StudentRegistrationSsb/ssb/term/termSelection?mode=courseSearch

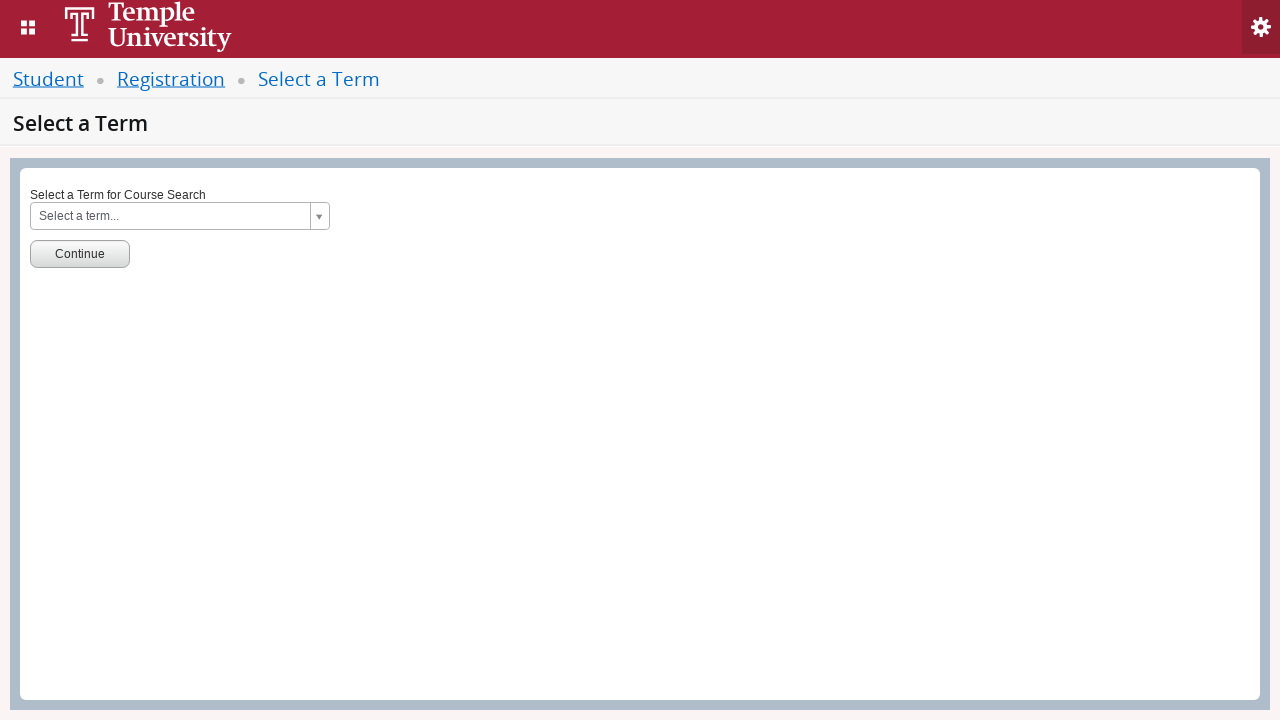

Clicked term selection dropdown at (180, 216) on #s2id_txt_term
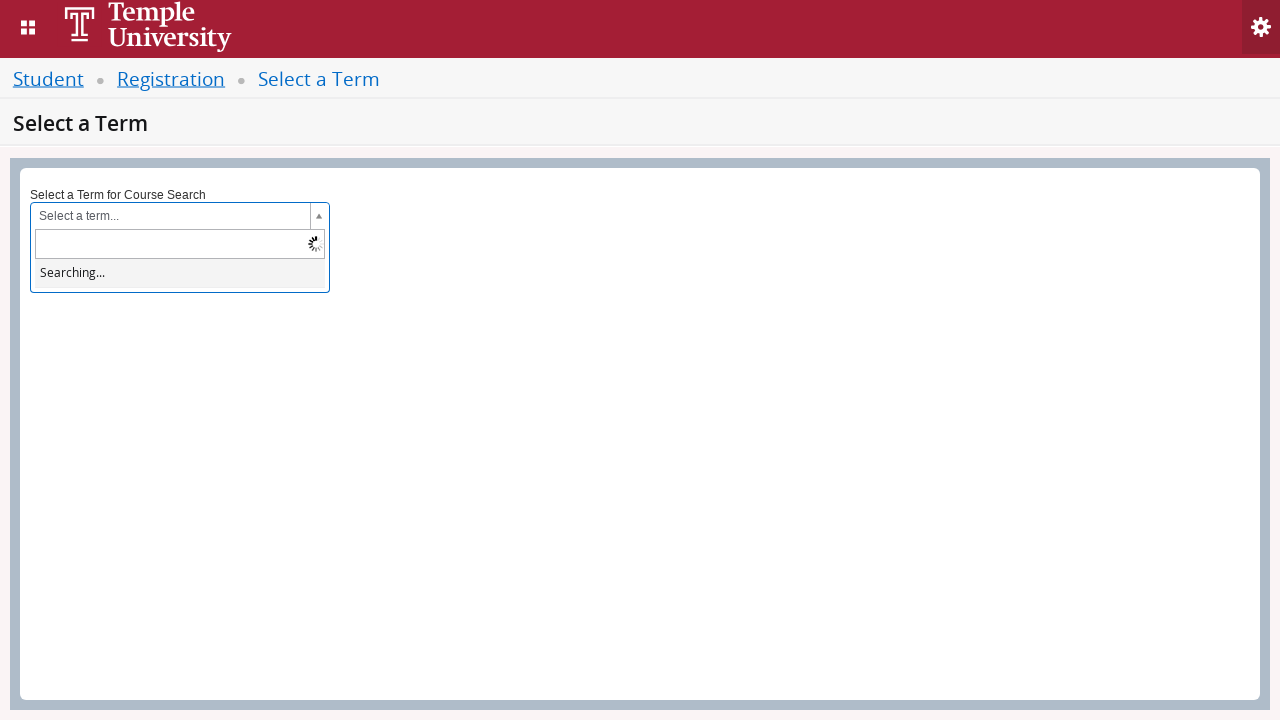

Term dropdown opened and search field became available
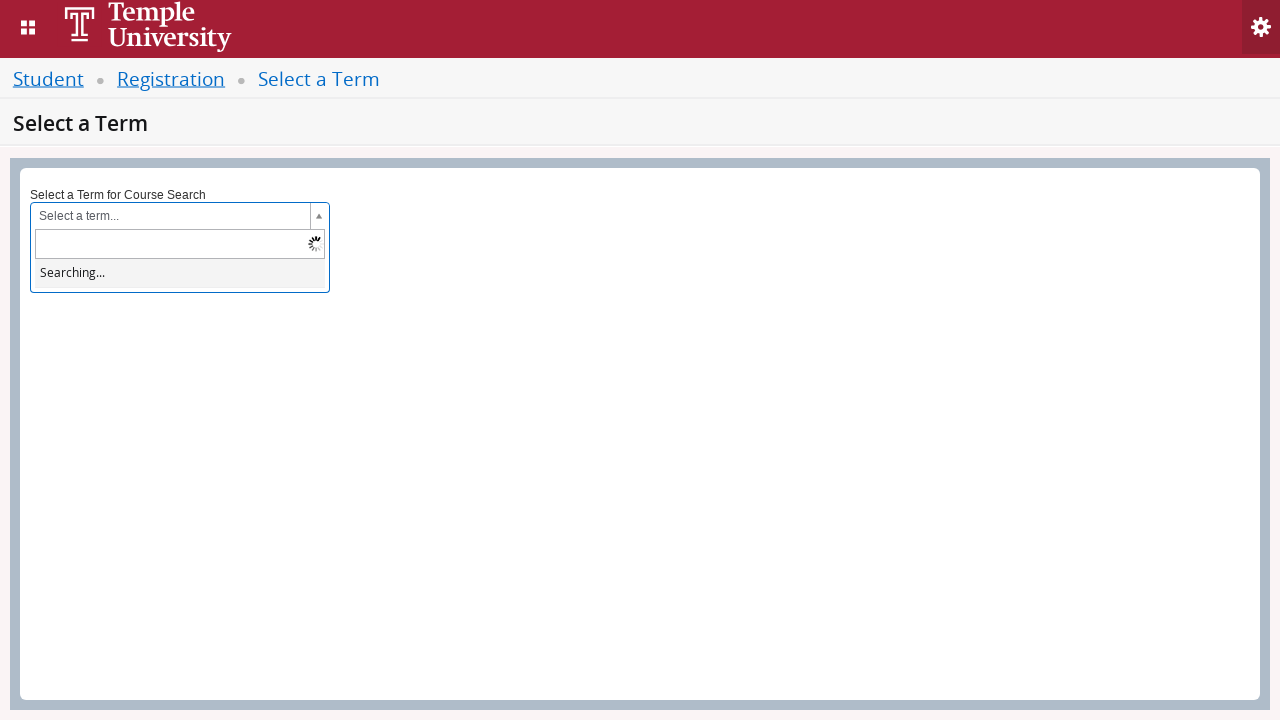

Entered '2022 Spring' in term search field on #s2id_autogen1_search
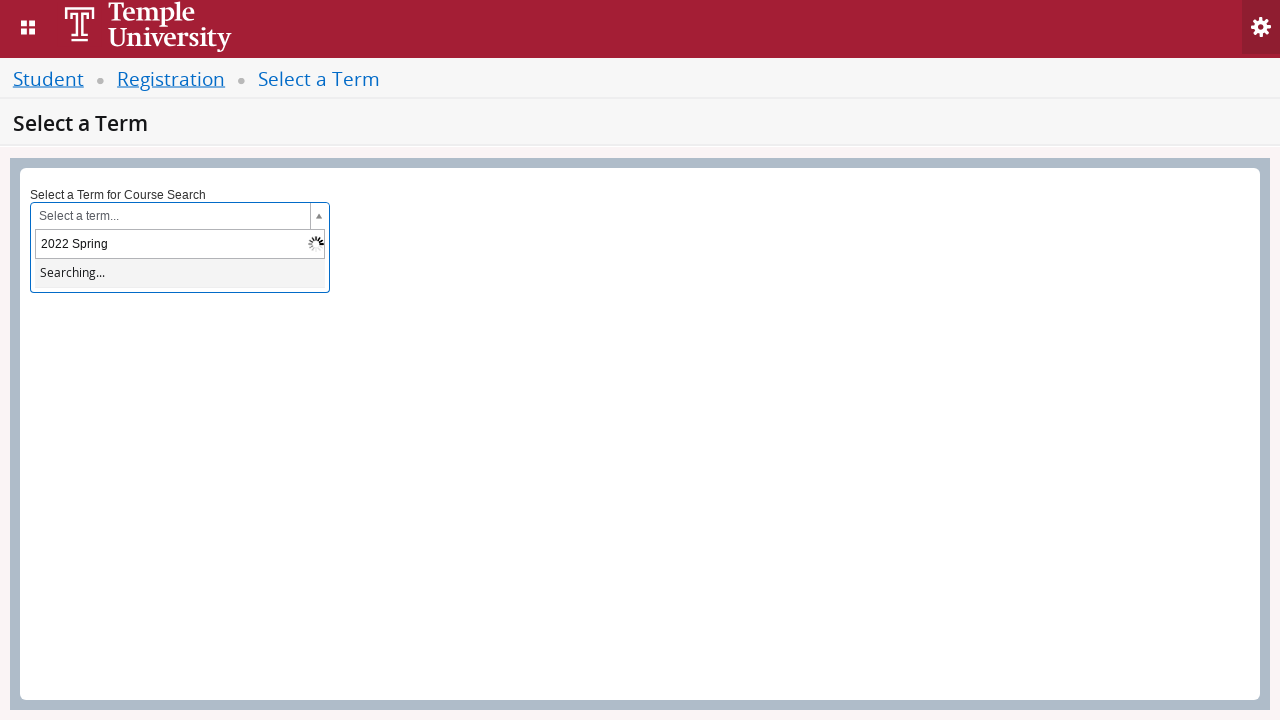

Waited for search results to populate
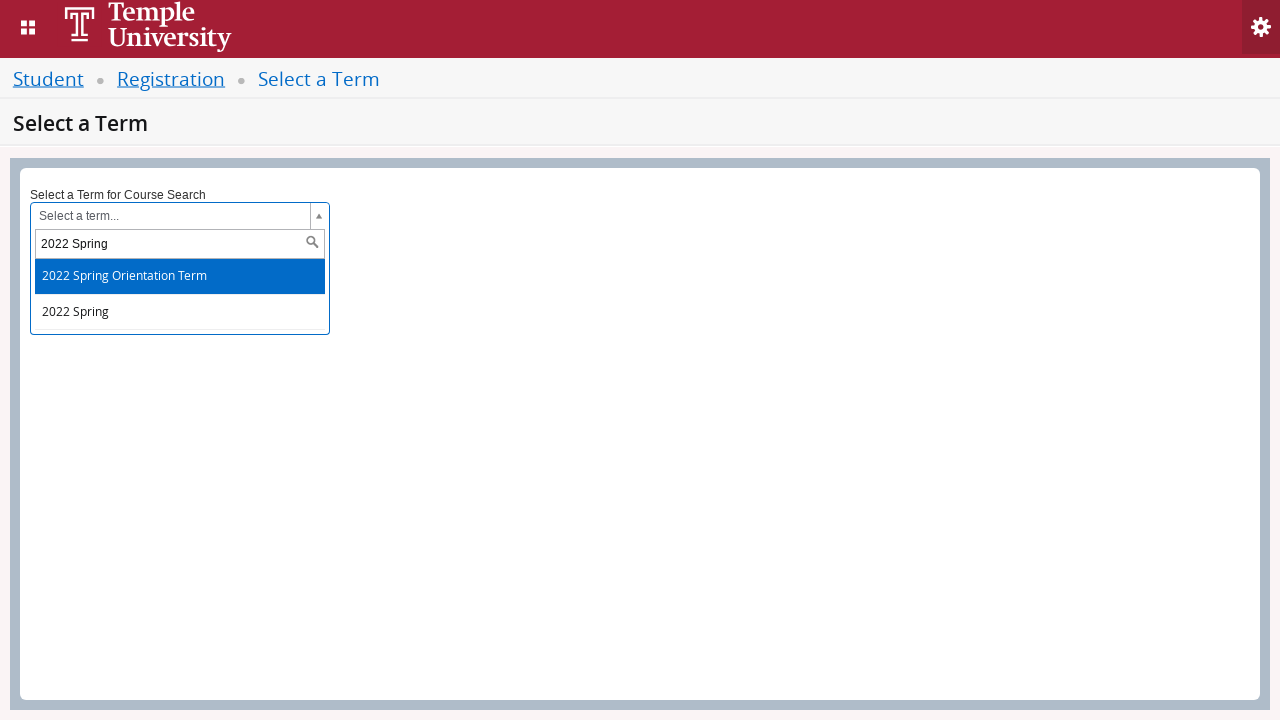

Clicked search field to trigger results display at (180, 244) on #s2id_autogen1_search
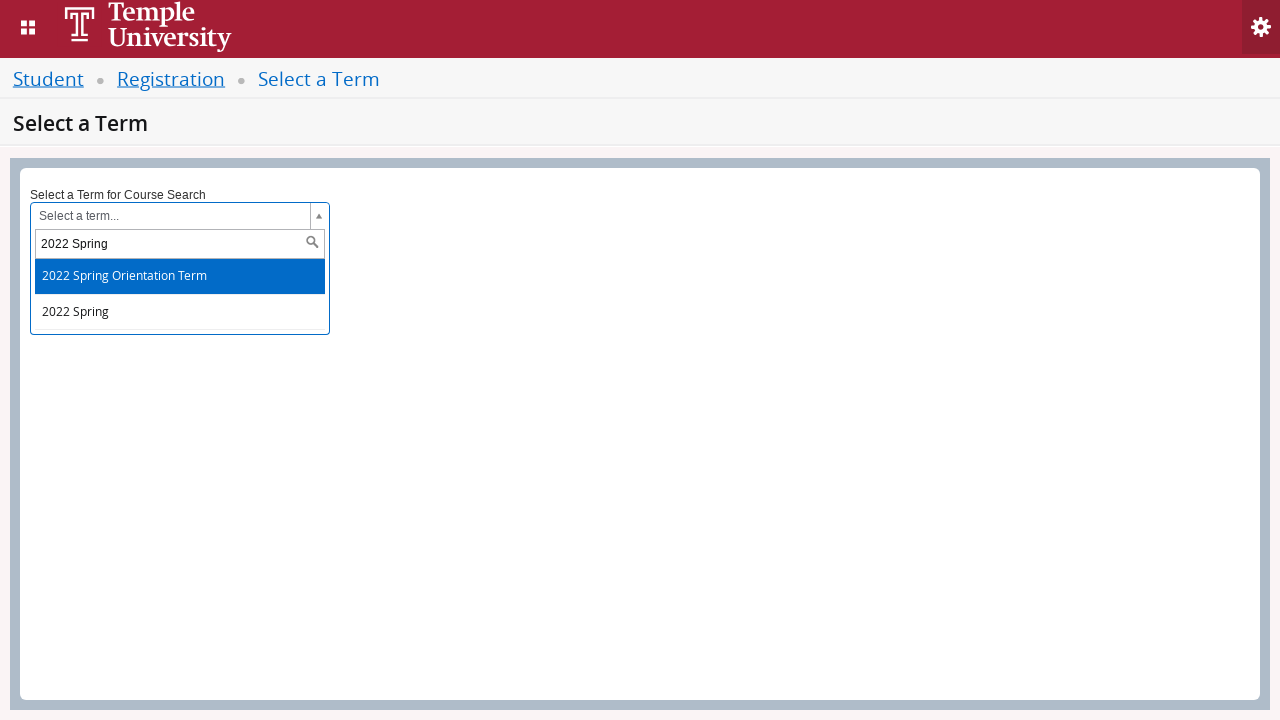

Spring 2022 option appeared in dropdown results
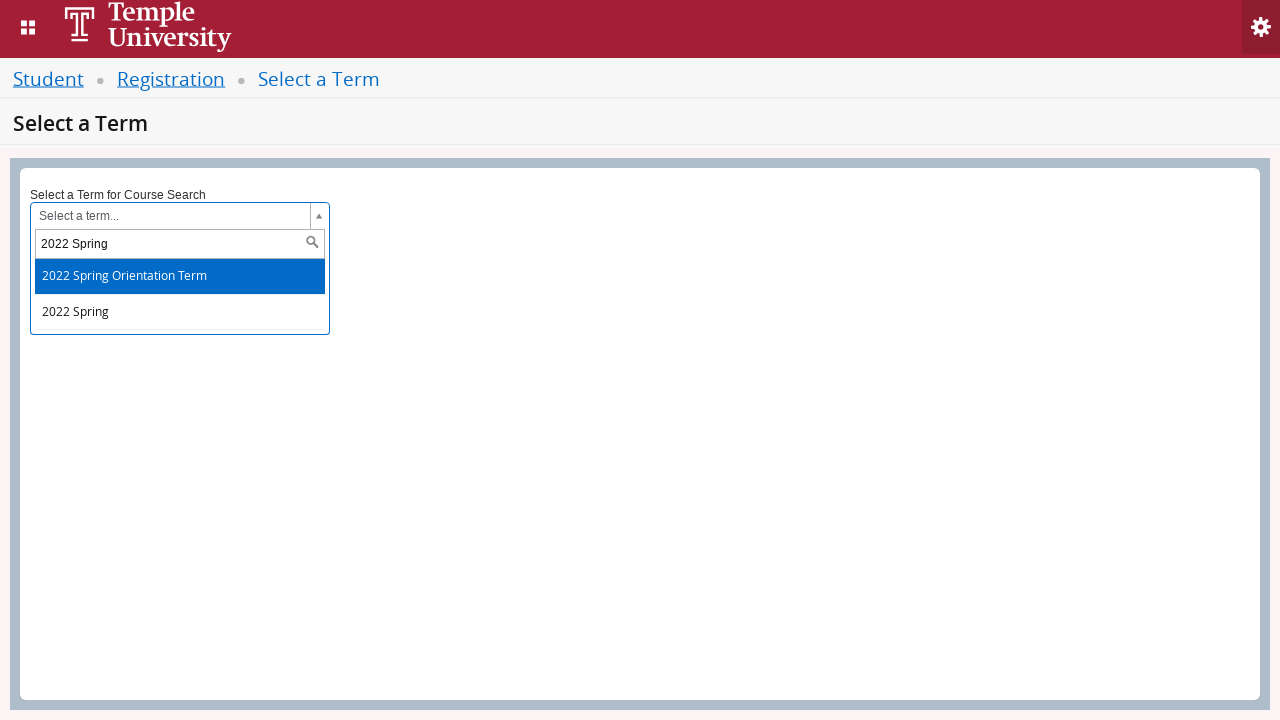

Selected Spring 2022 from dropdown at (178, 295) on #select2-results-1
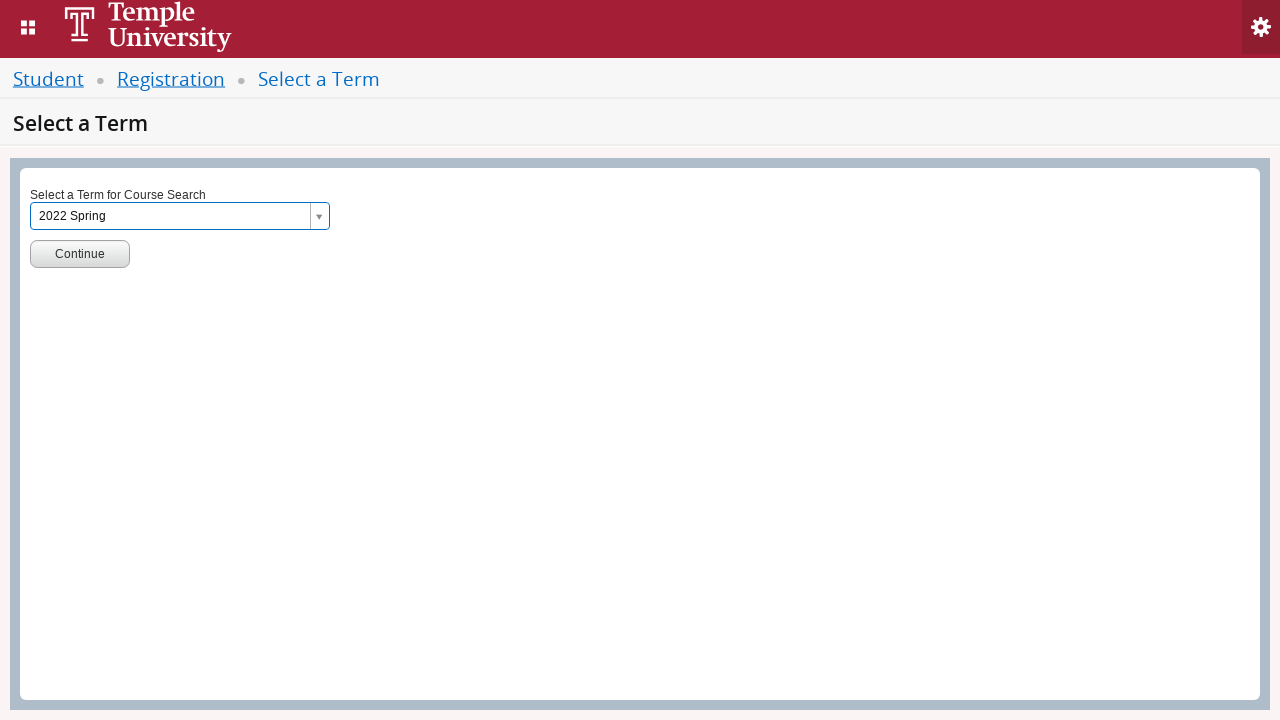

Clicked Go button to proceed with selected term at (80, 254) on #term-go
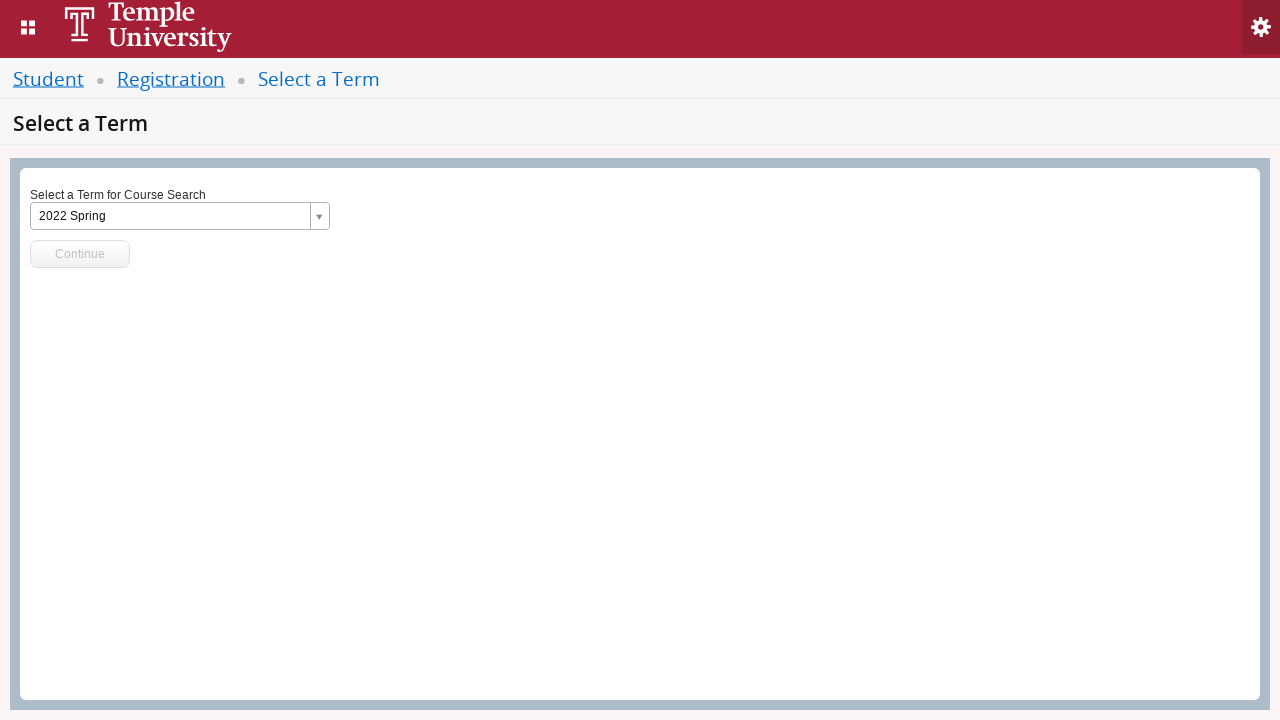

Subject selection field became available
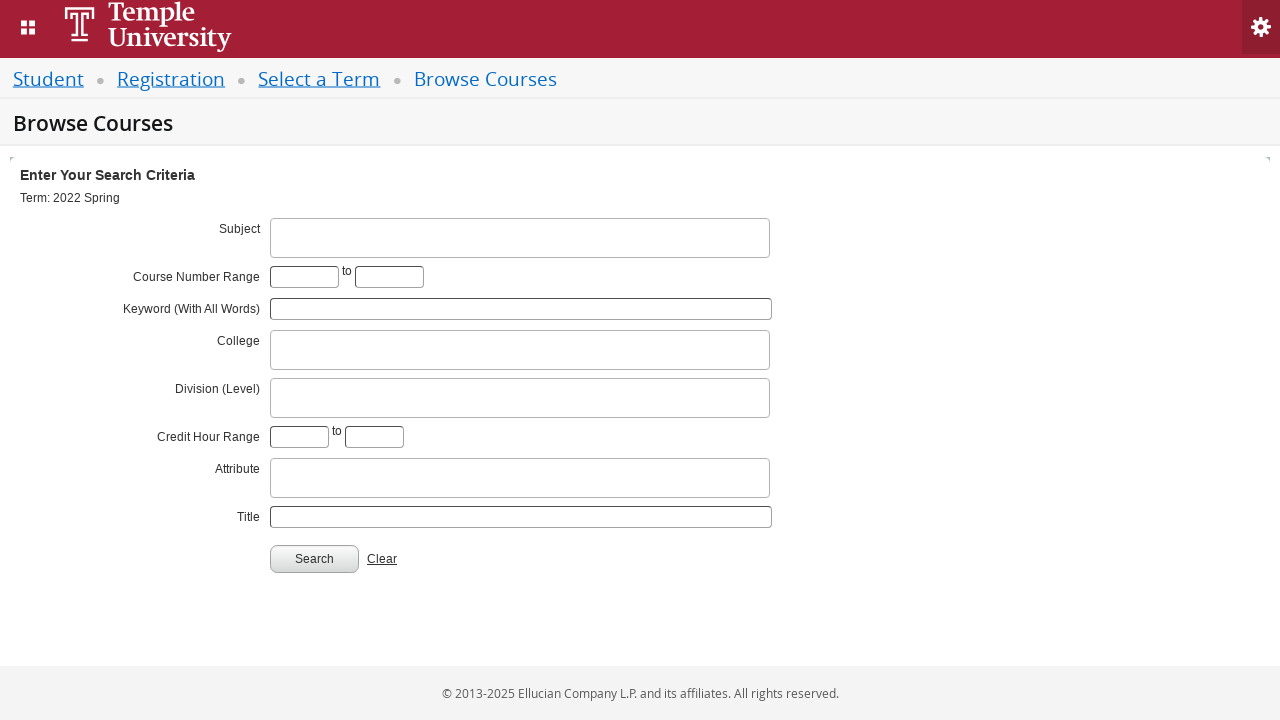

Clicked subject selection dropdown at (520, 238) on #s2id_txt_subject
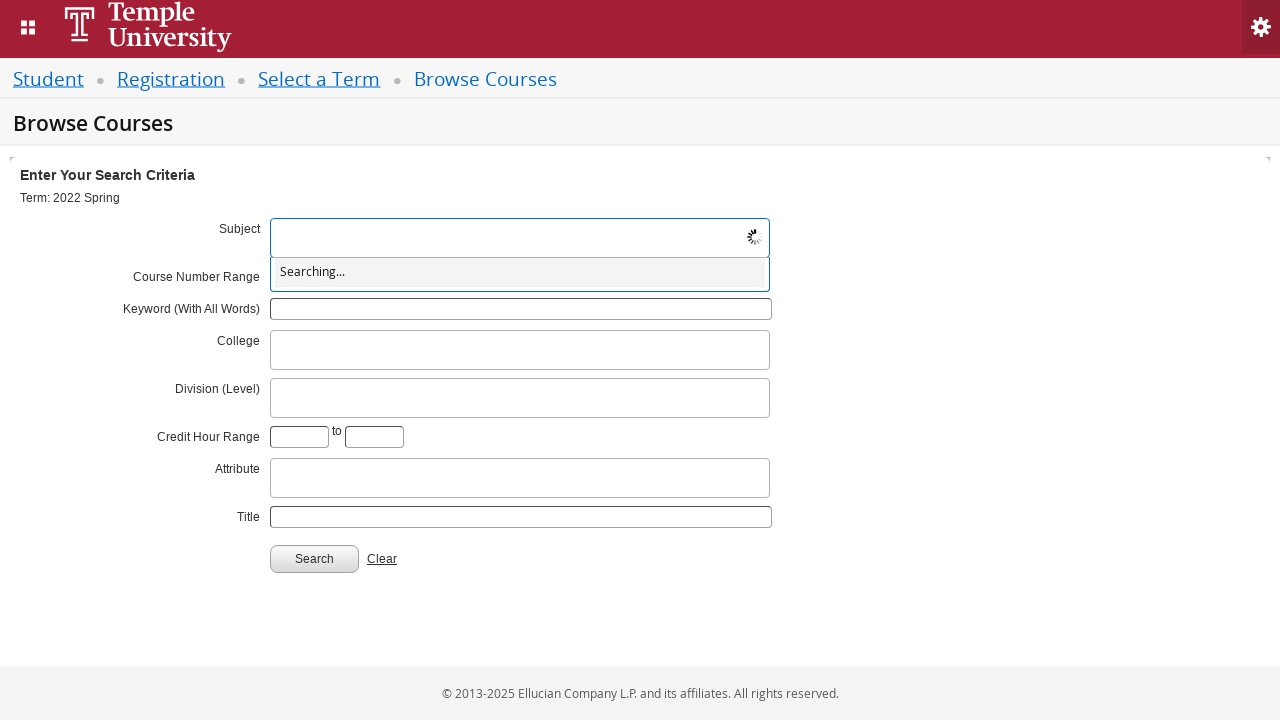

Subject search field became available
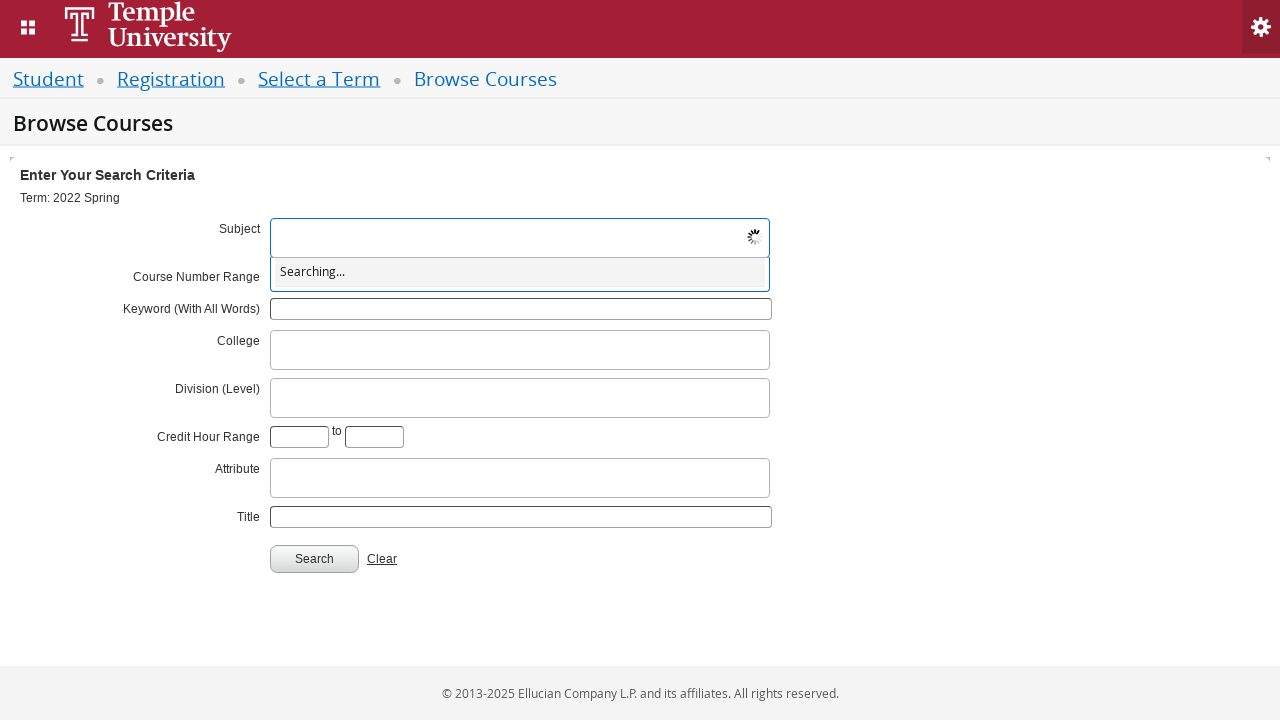

Entered department code 'CIS' for Computer Science on #s2id_autogen1
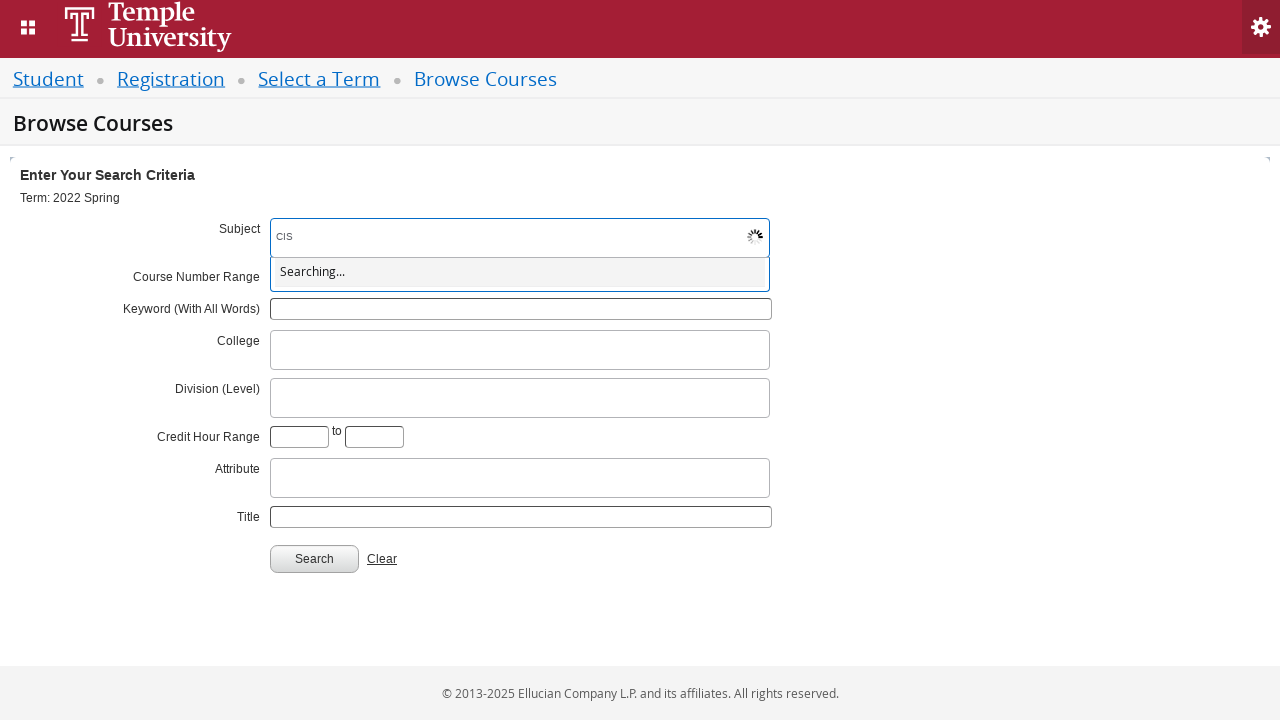

Waited for department results to load
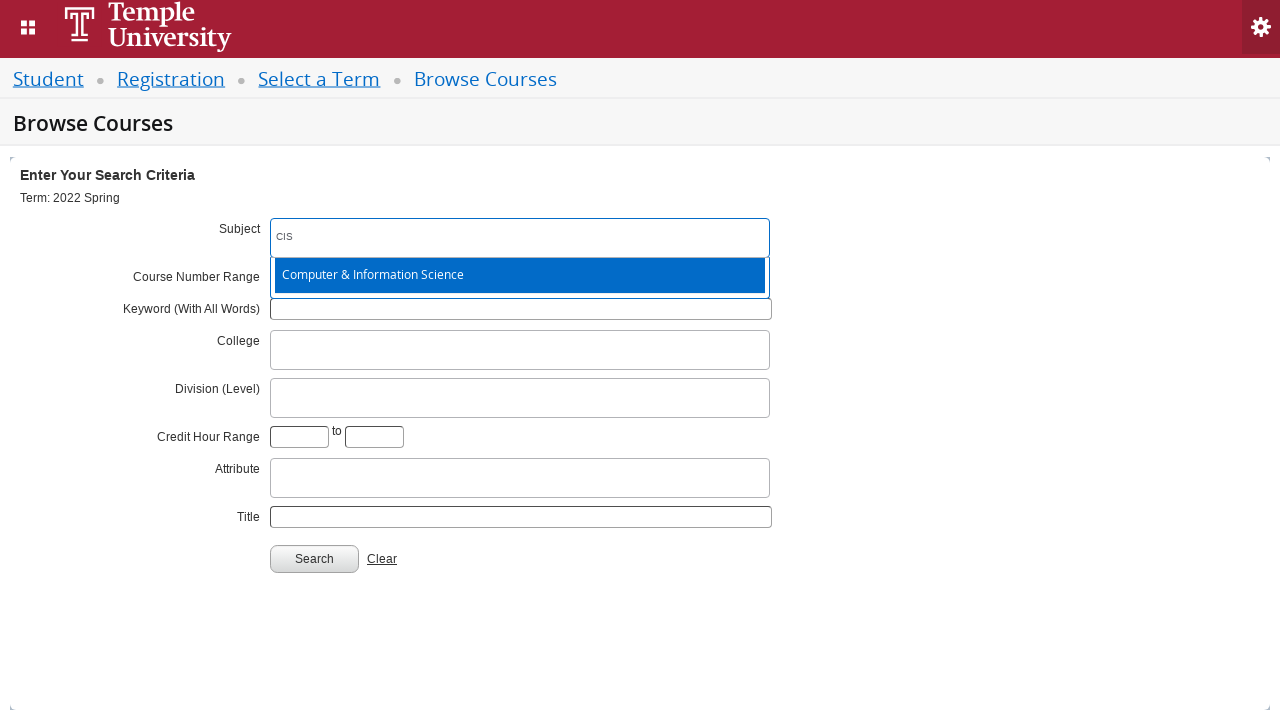

Pressed Enter to select CIS department on #s2id_autogen1
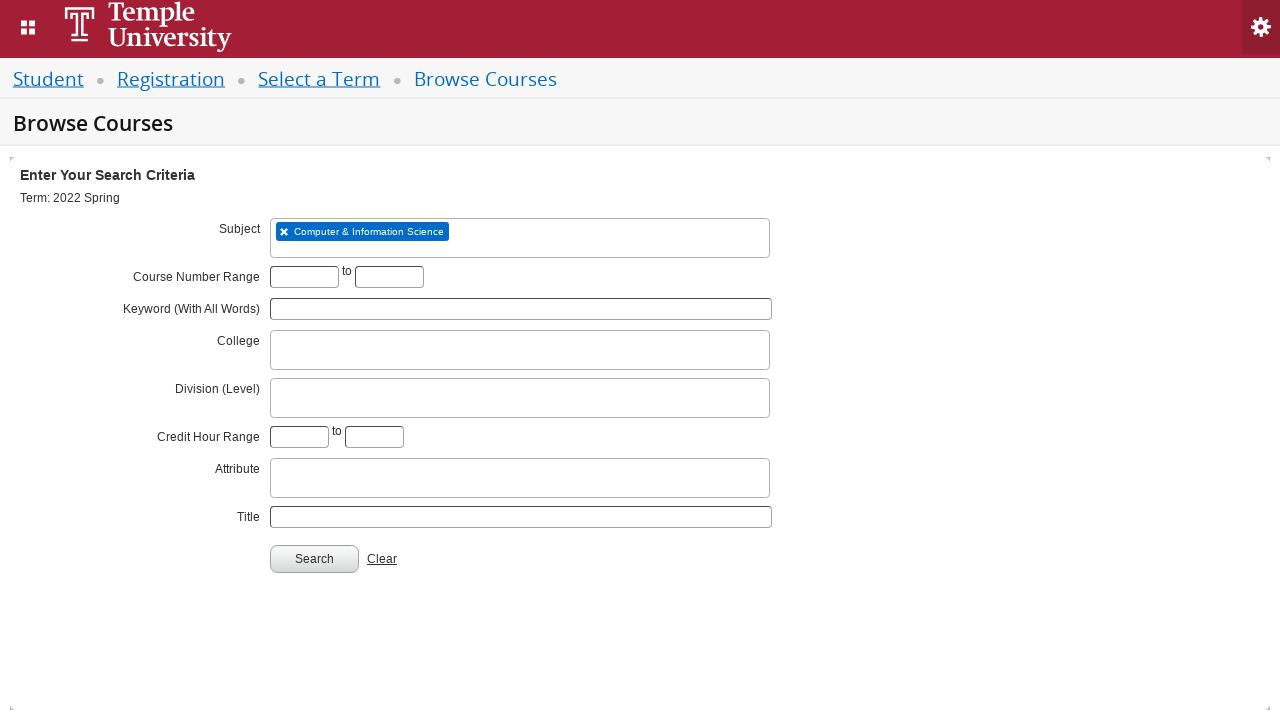

Clicked course number 'From' field at (304, 277) on input[name='txt_course_number_range_From']
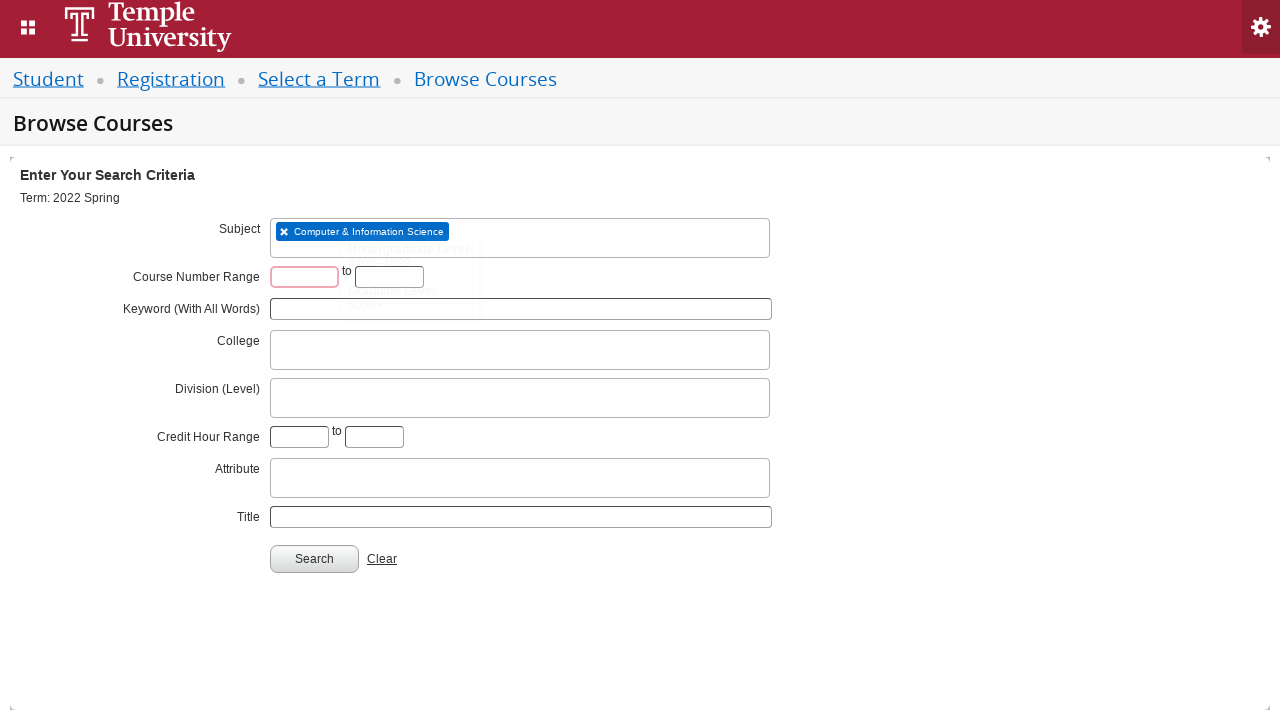

Entered starting course number '1001' on input[name='txt_course_number_range_From']
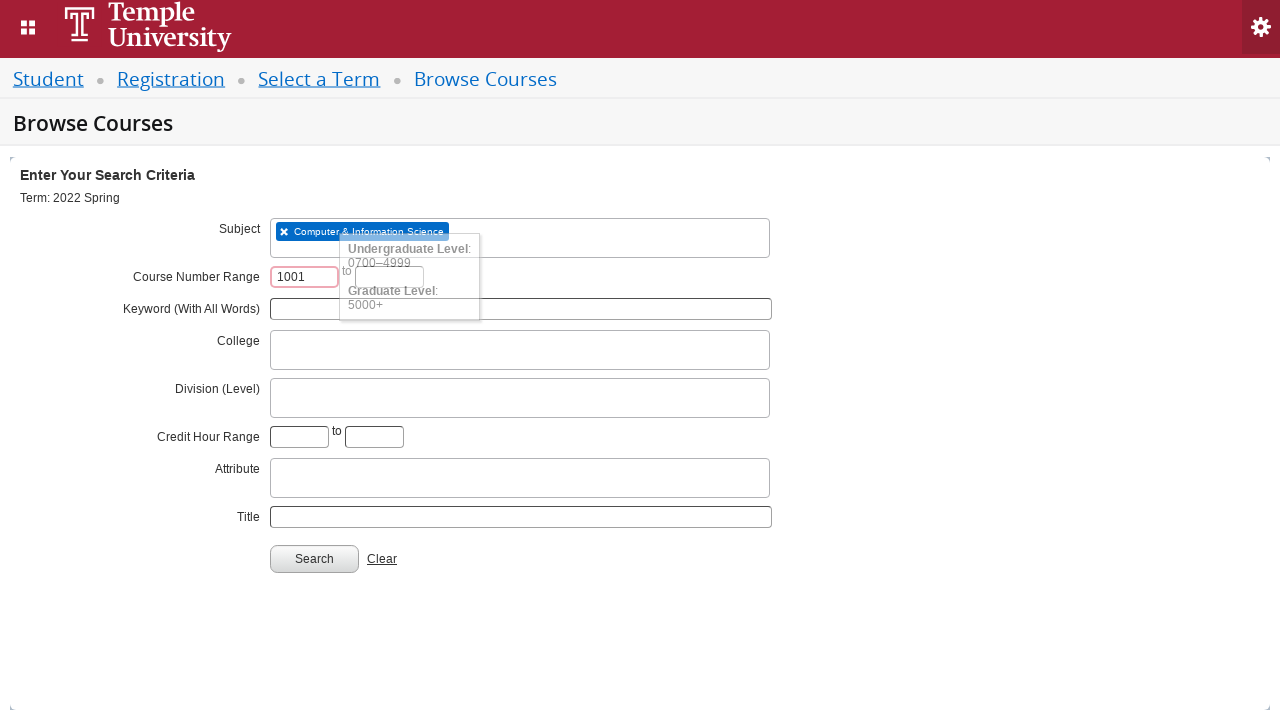

Entered ending course number '1001' on input[name='txt_course_number_range_To']
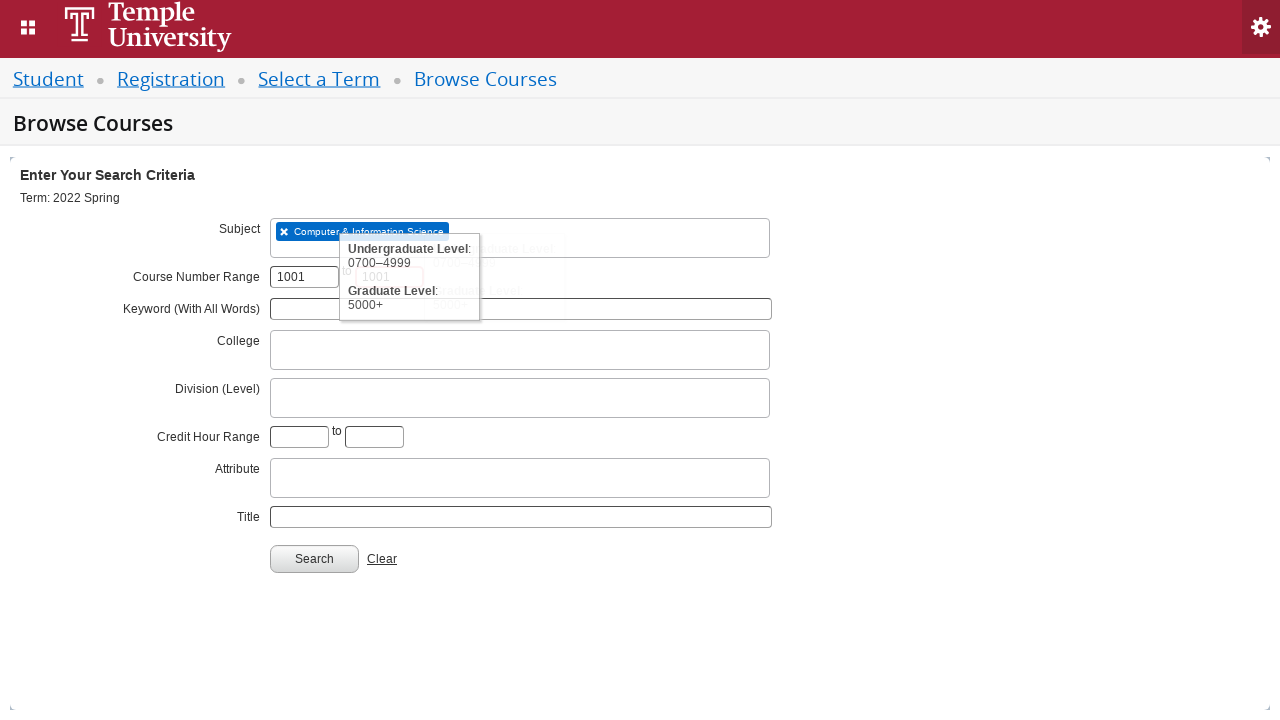

Clicked search button to find courses at (314, 559) on #search-go
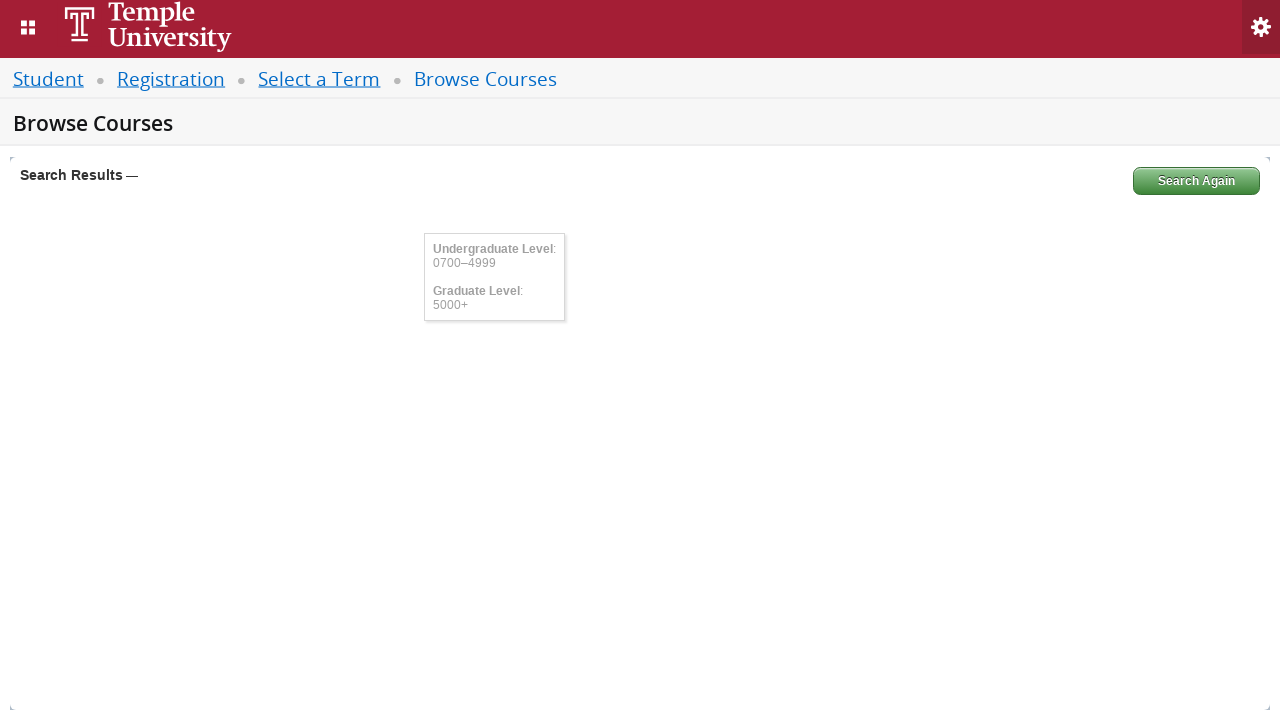

Course search results loaded with view sections button available
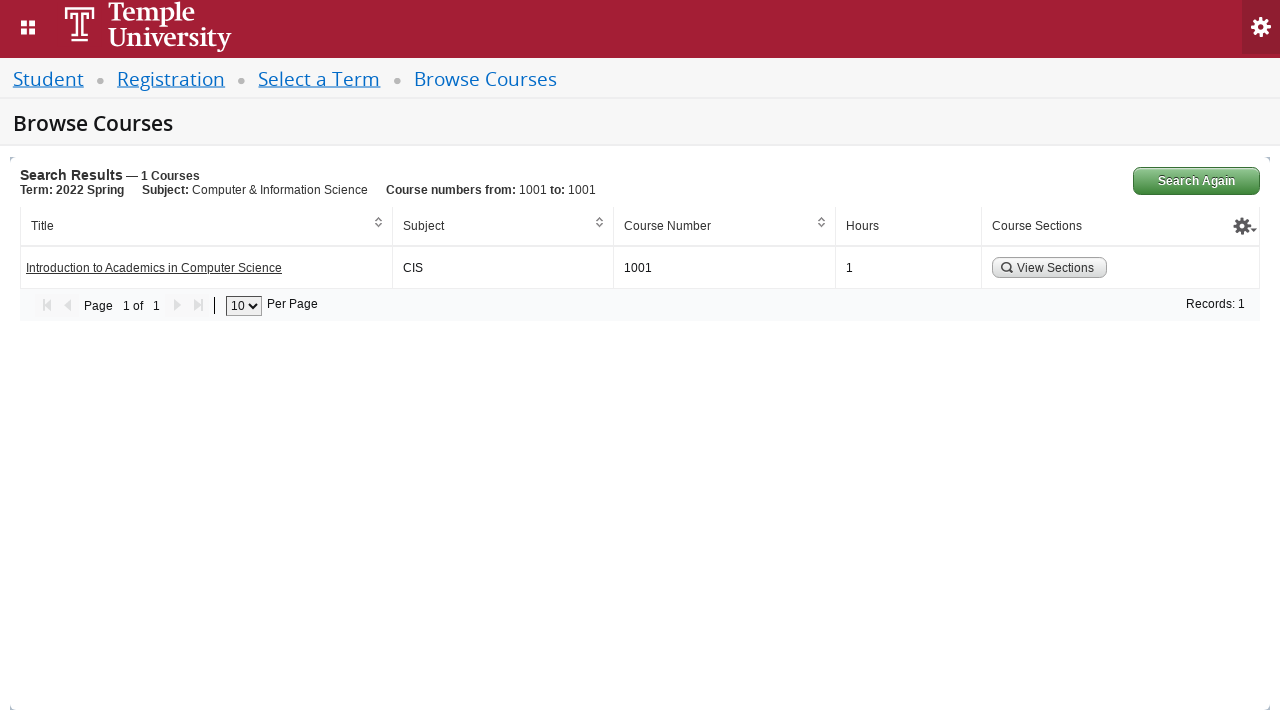

Clicked button to view available sections at (1050, 268) on .form-button.search-section-button
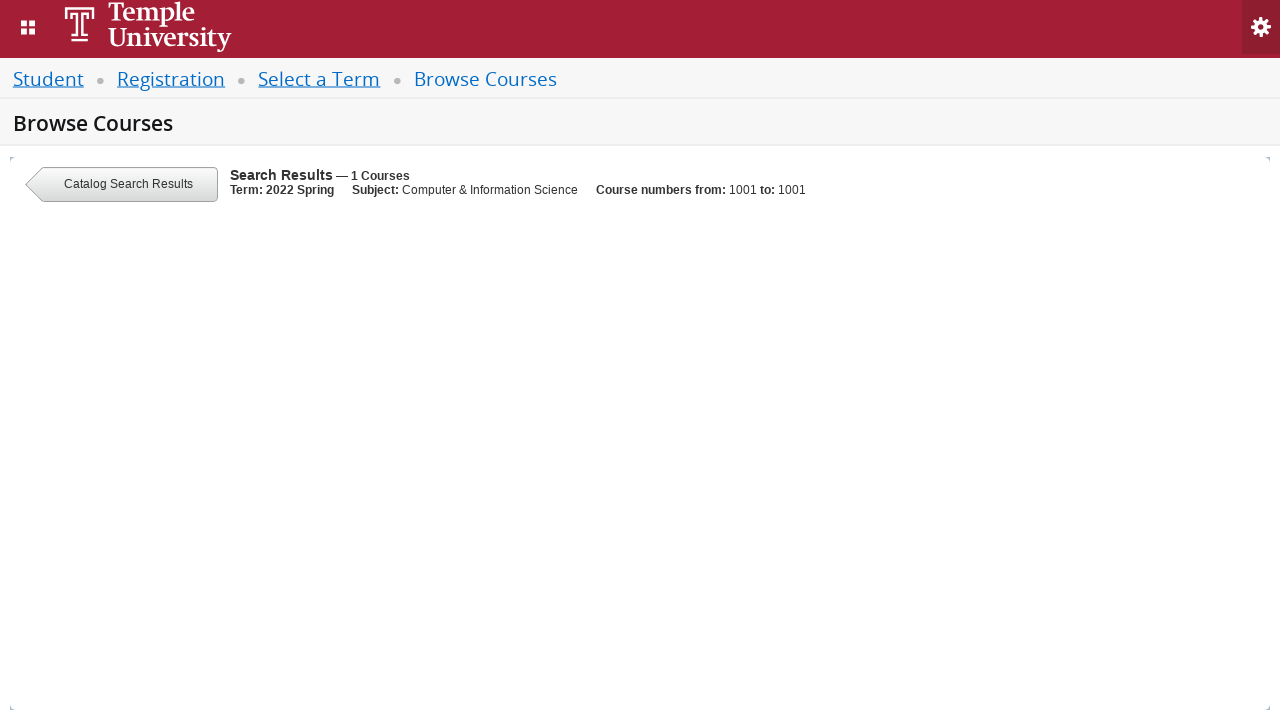

Waited for course sections to fully load
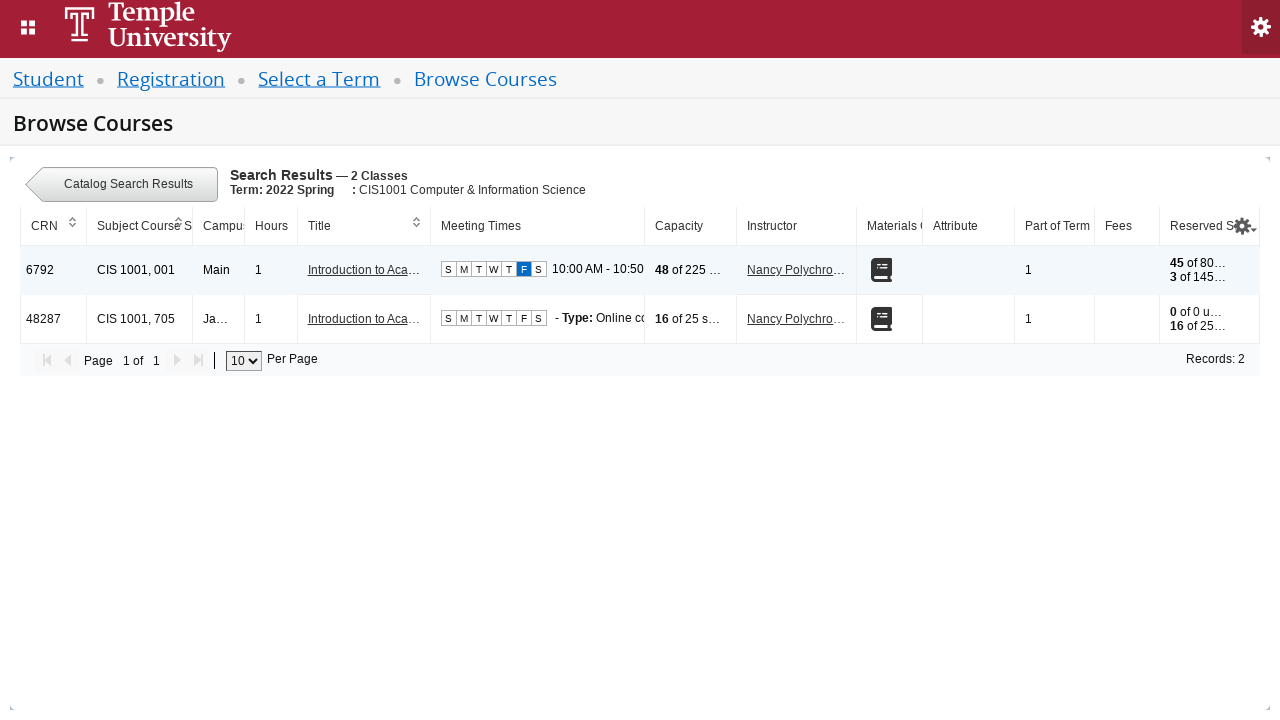

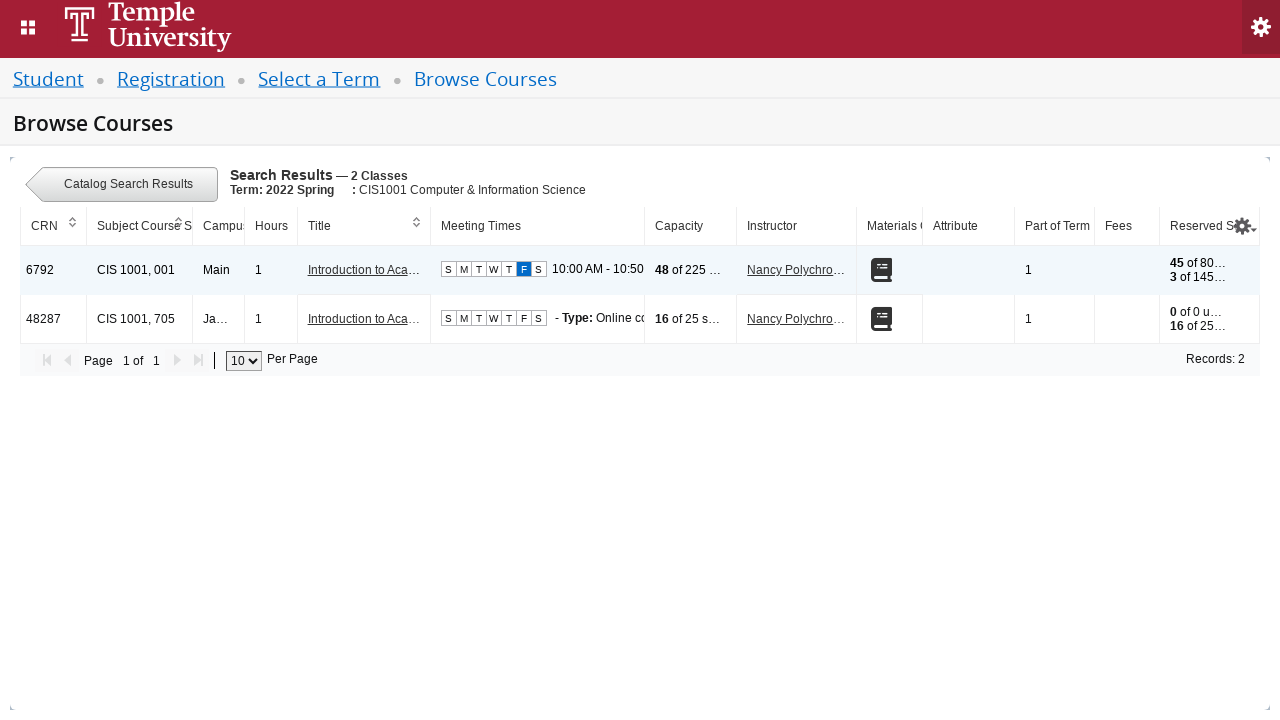